Tests that edits are cancelled when pressing Escape key

Starting URL: https://demo.playwright.dev/todomvc

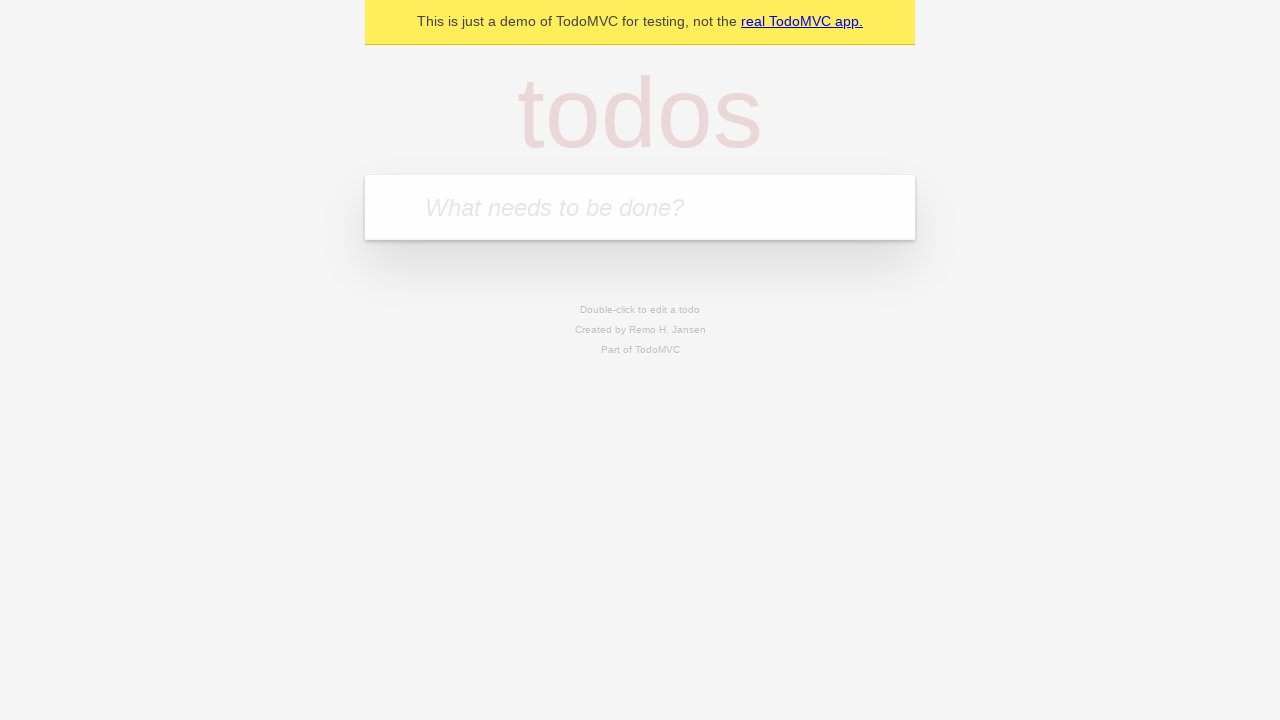

Filled new todo field with 'buy some cheese' on internal:attr=[placeholder="What needs to be done?"i]
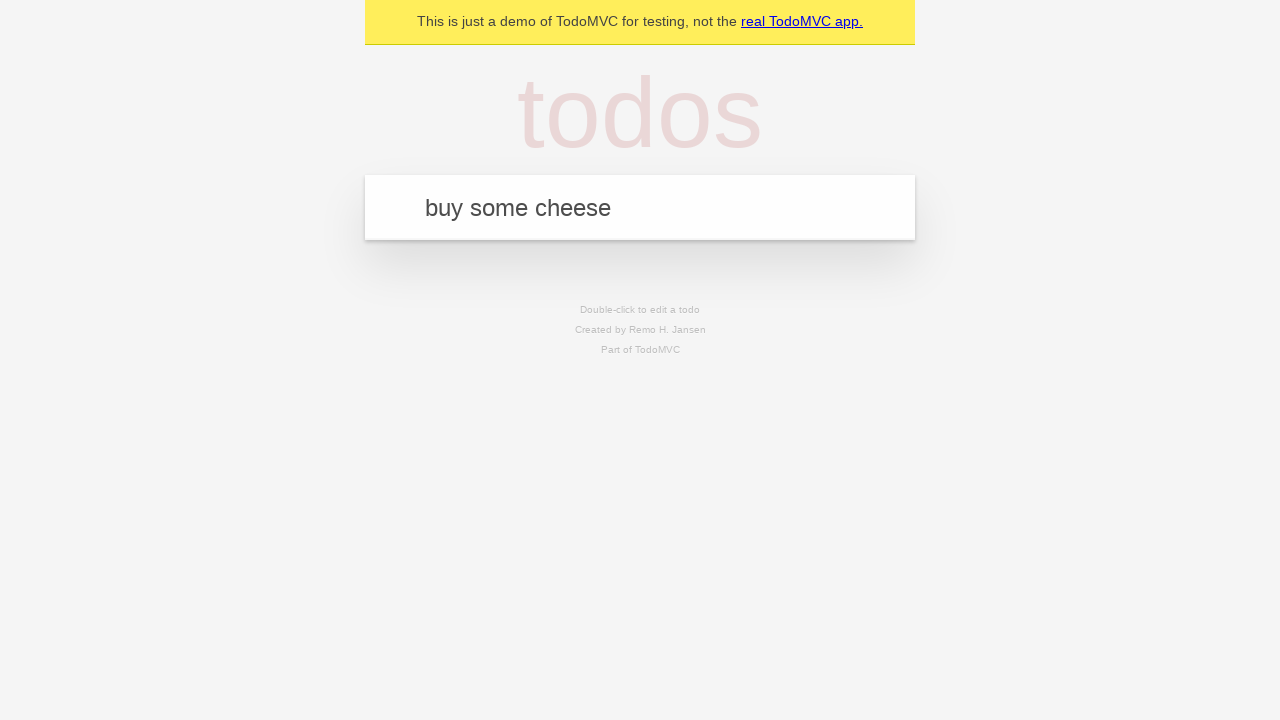

Pressed Enter to create first todo on internal:attr=[placeholder="What needs to be done?"i]
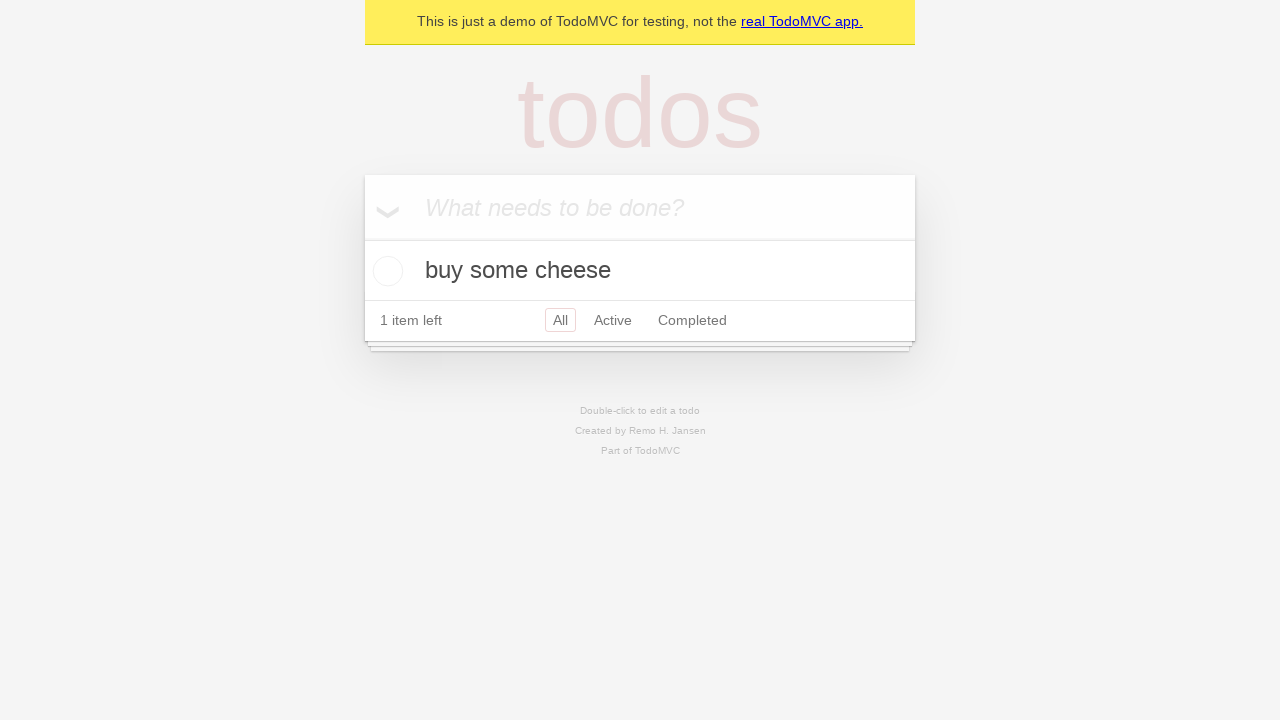

Filled new todo field with 'feed the cat' on internal:attr=[placeholder="What needs to be done?"i]
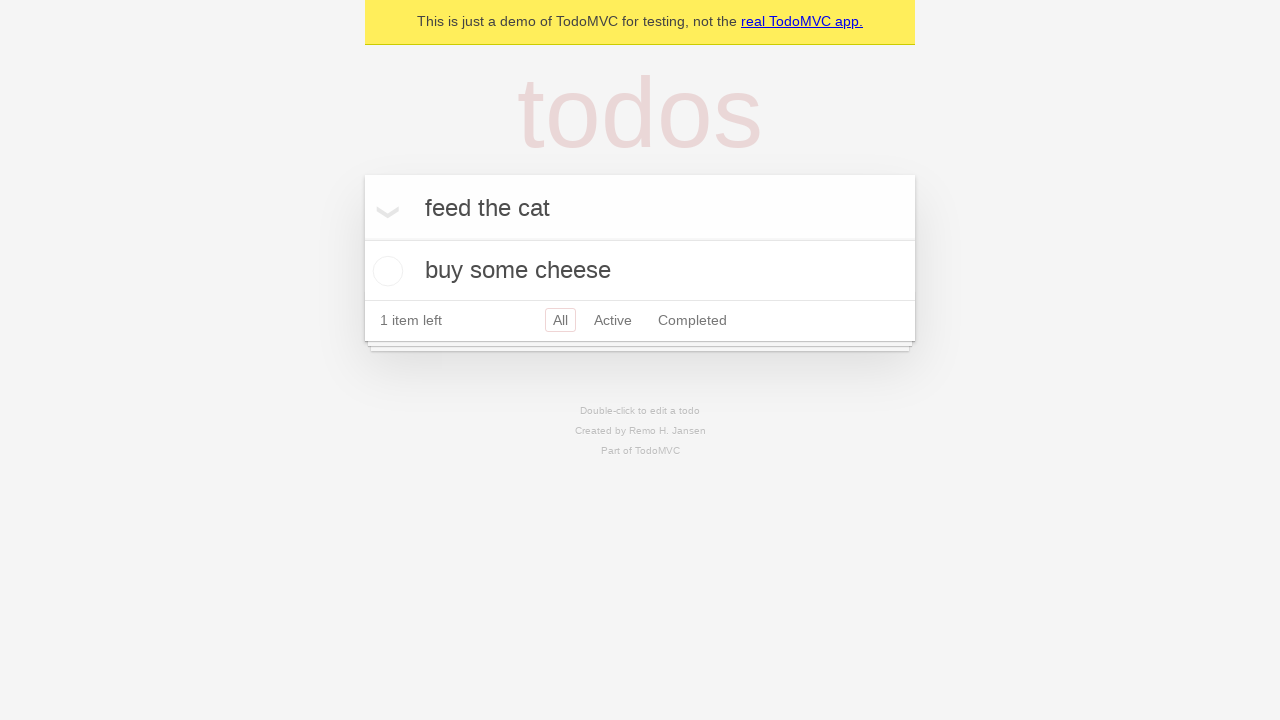

Pressed Enter to create second todo on internal:attr=[placeholder="What needs to be done?"i]
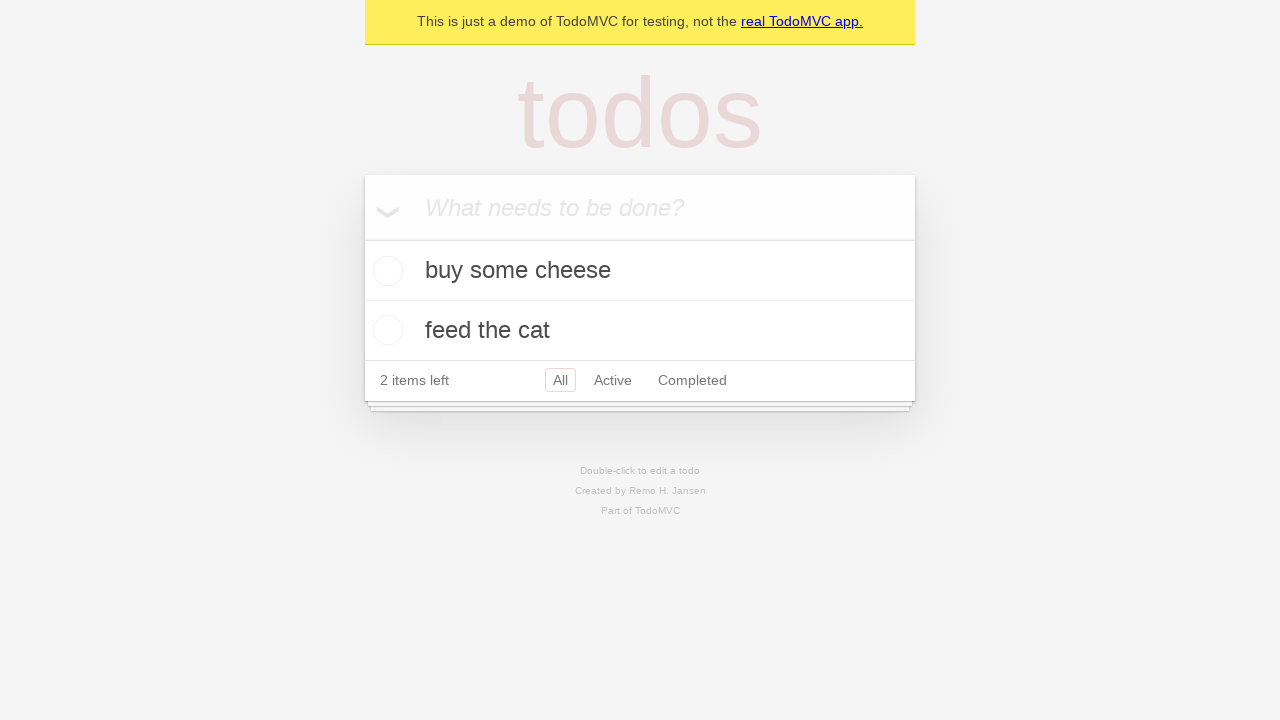

Filled new todo field with 'book a doctors appointment' on internal:attr=[placeholder="What needs to be done?"i]
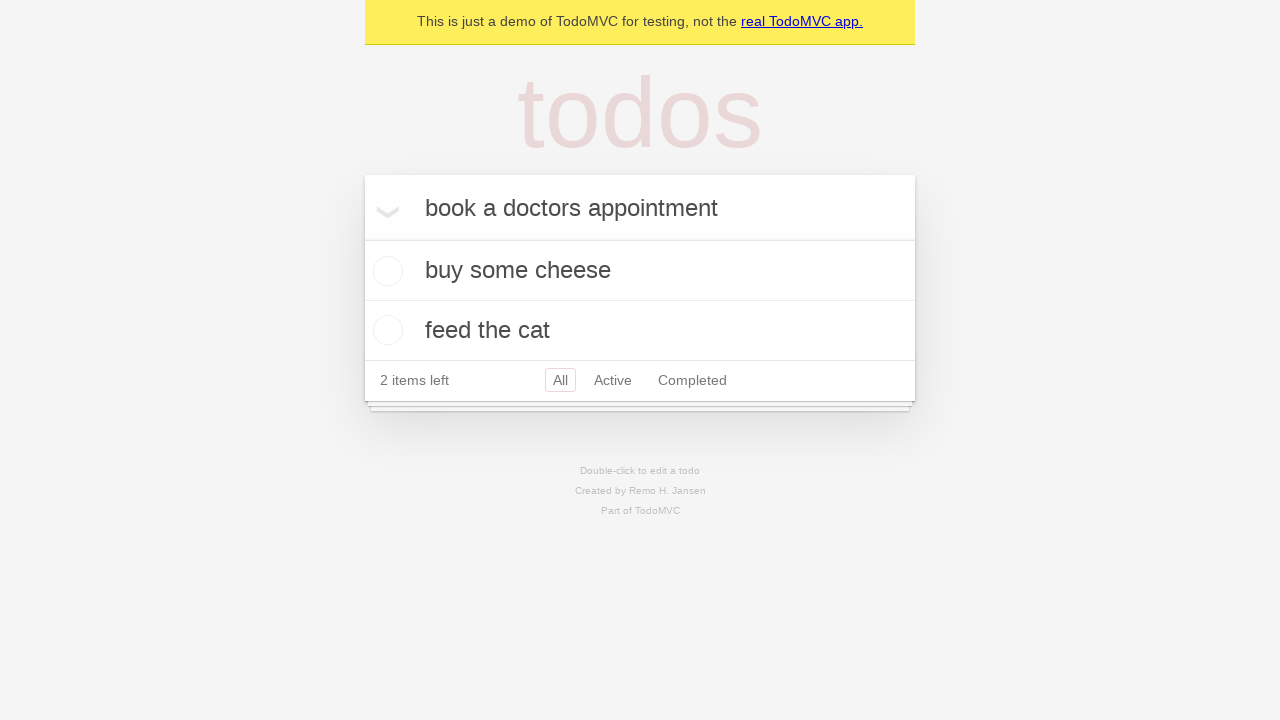

Pressed Enter to create third todo on internal:attr=[placeholder="What needs to be done?"i]
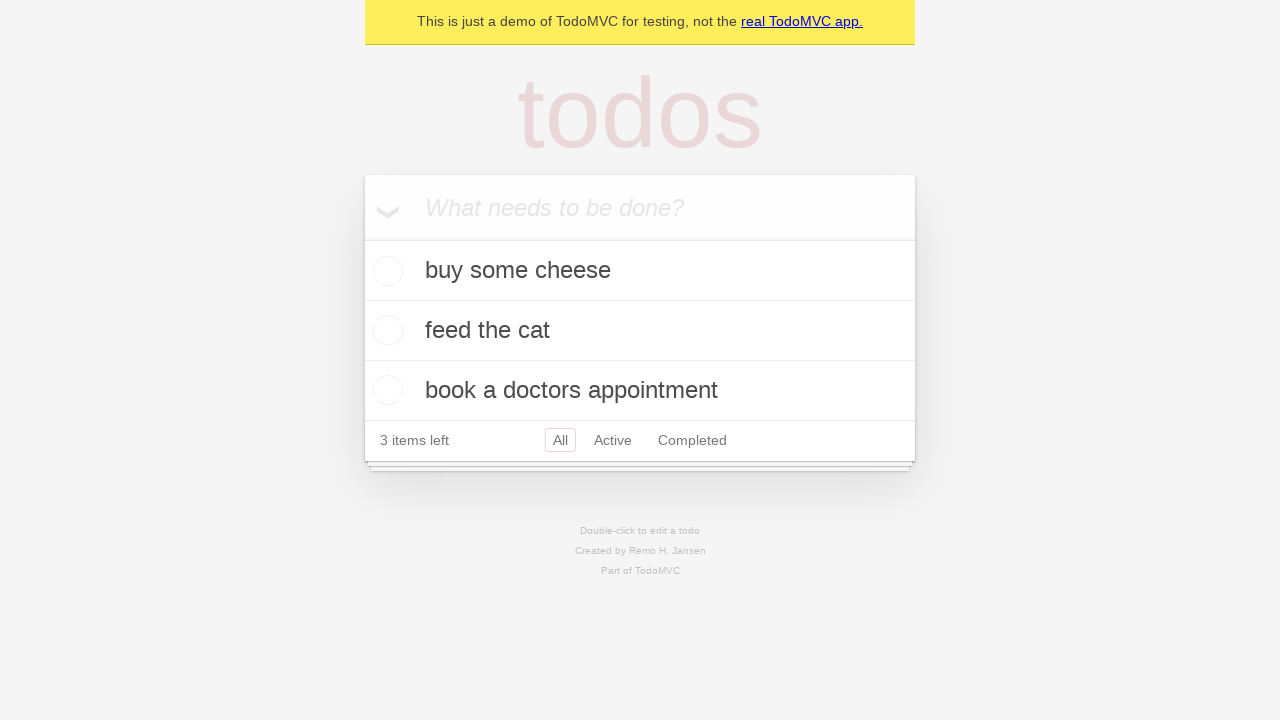

Double-clicked second todo item to enter edit mode at (640, 331) on internal:testid=[data-testid="todo-item"s] >> nth=1
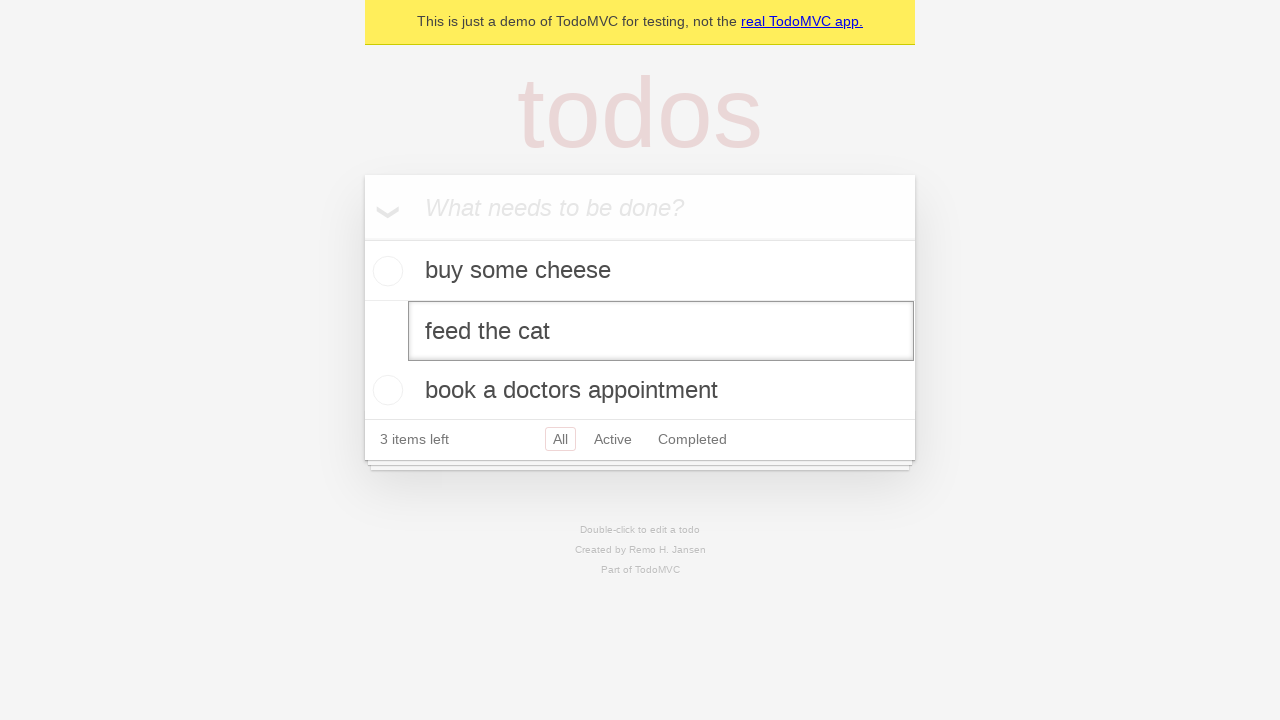

Filled edit field with 'buy some sausages' on internal:testid=[data-testid="todo-item"s] >> nth=1 >> internal:role=textbox[nam
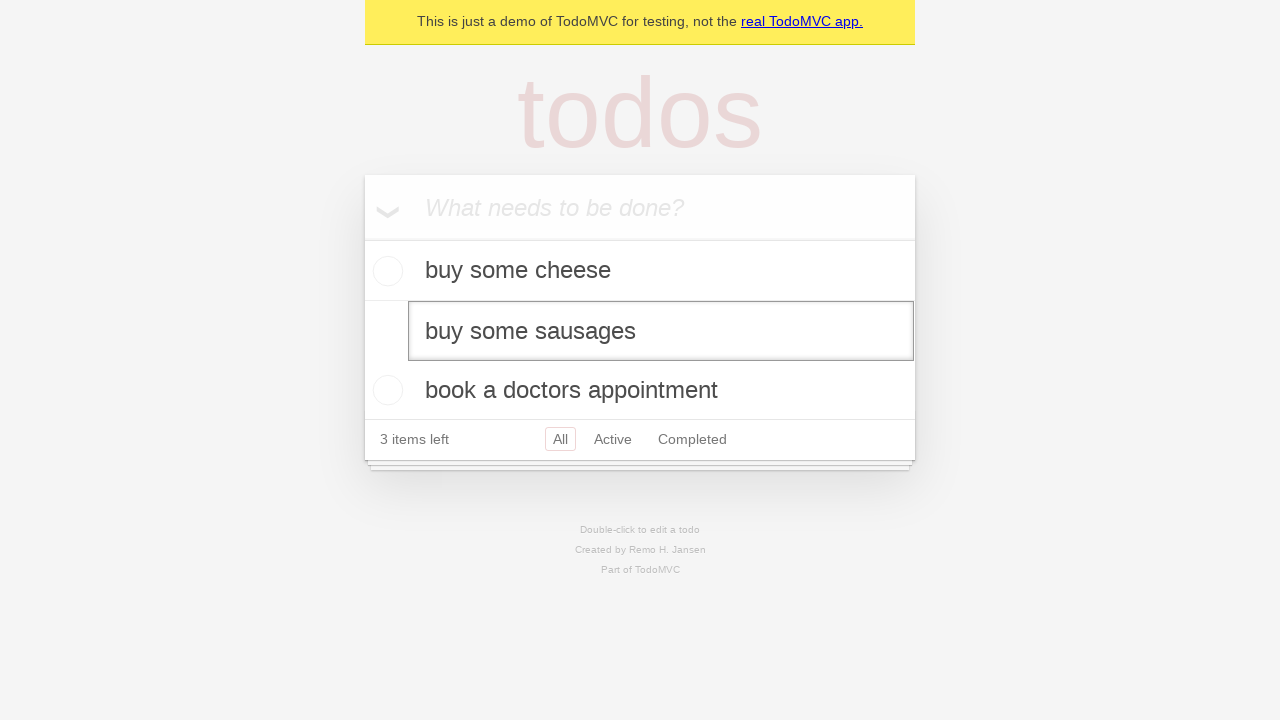

Pressed Escape to cancel edit and revert todo text on internal:testid=[data-testid="todo-item"s] >> nth=1 >> internal:role=textbox[nam
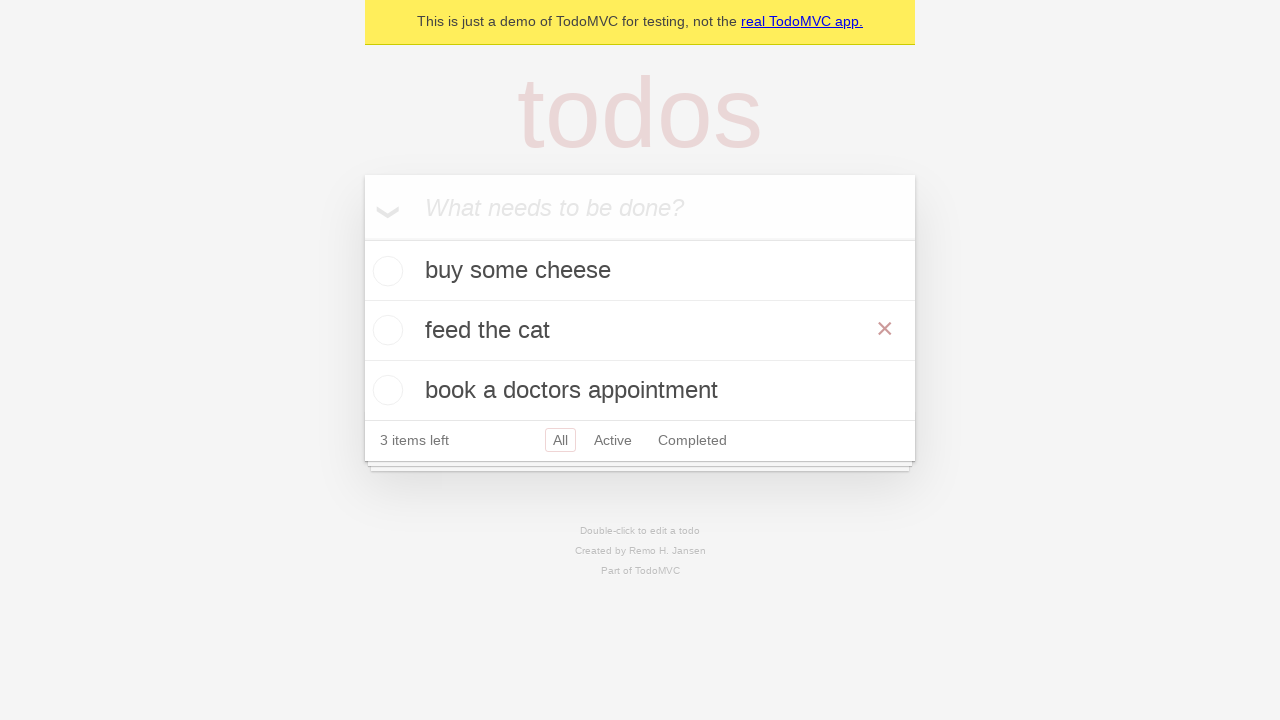

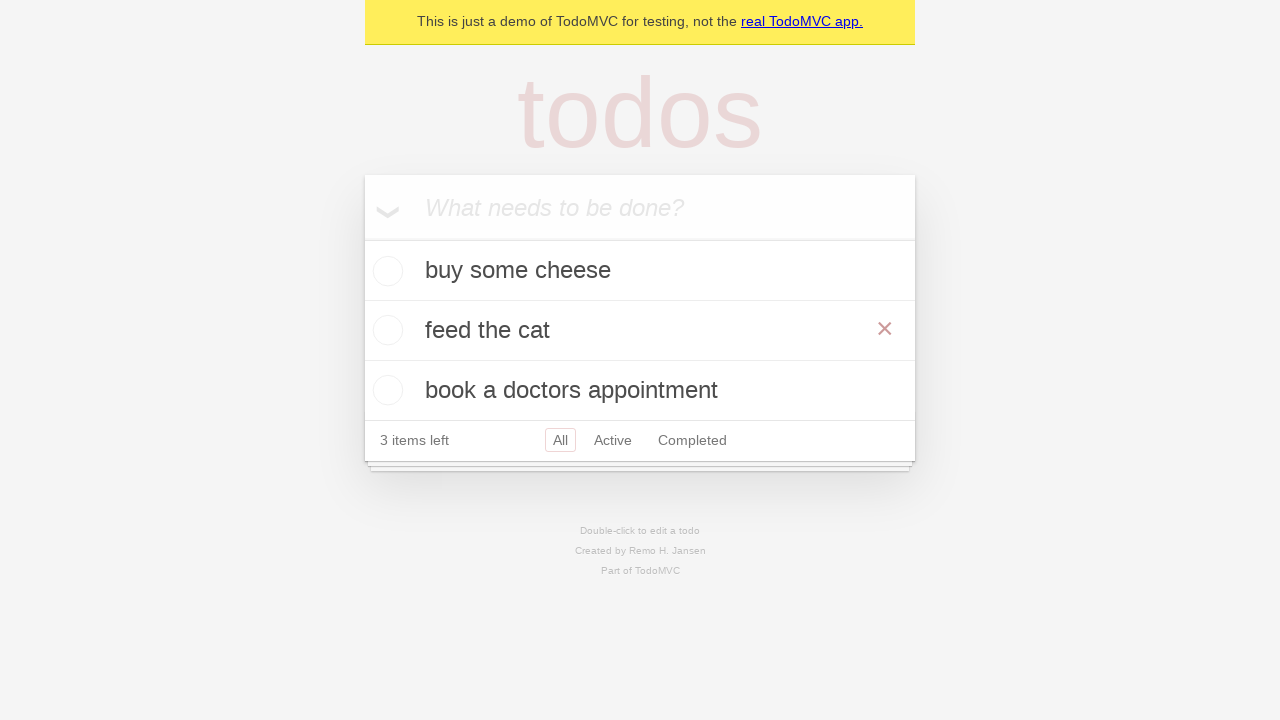